Simply navigates to the demoblaze demo e-commerce website homepage

Starting URL: https://www.demoblaze.com/

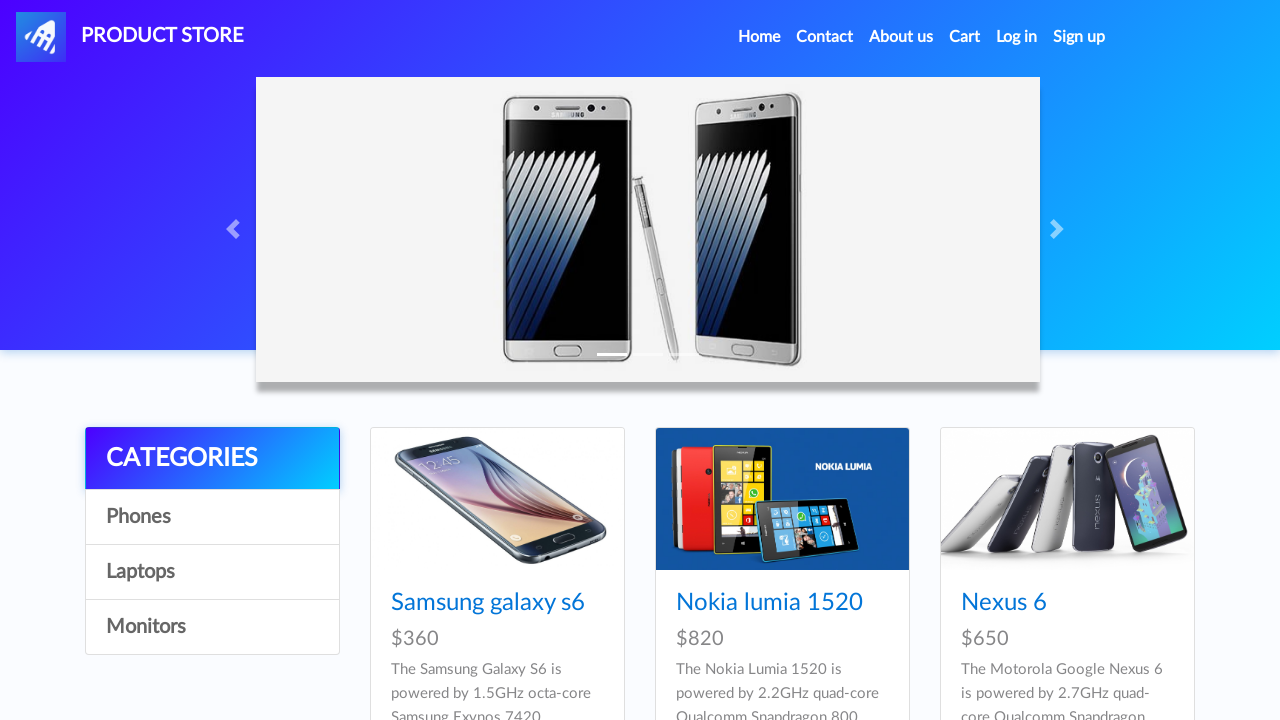

Waited for navbar brand element to load on demoblaze homepage
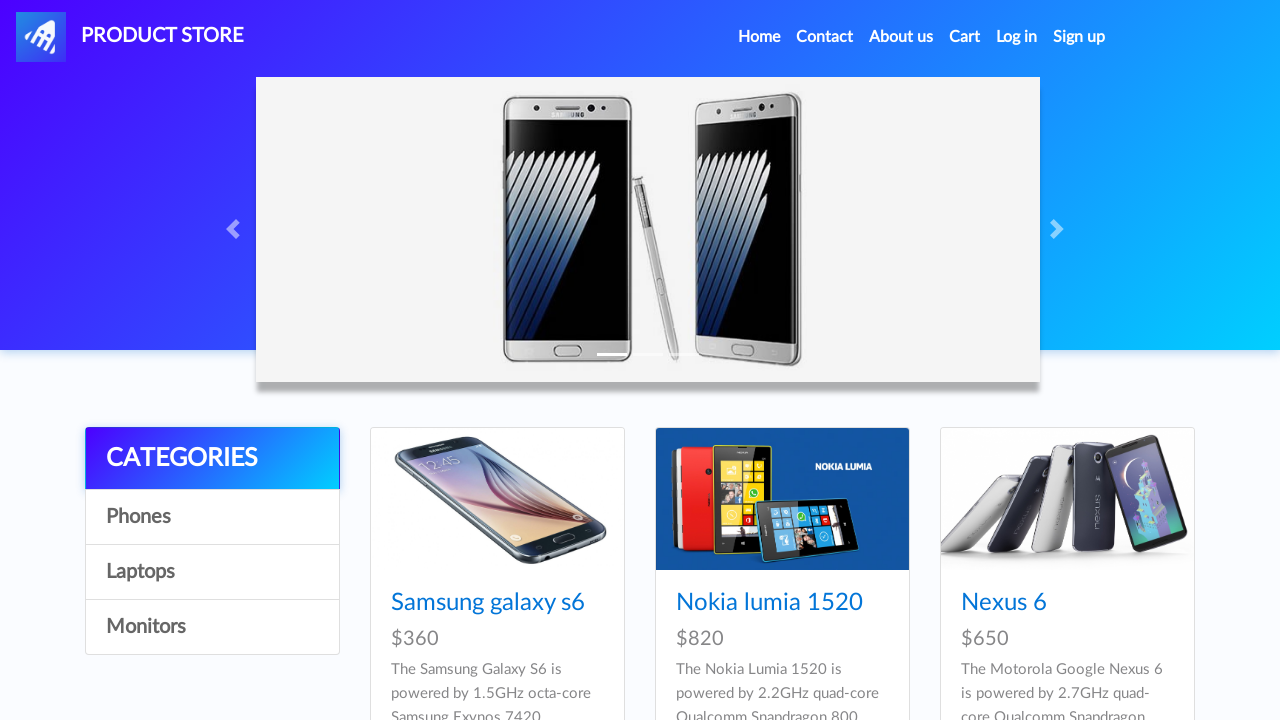

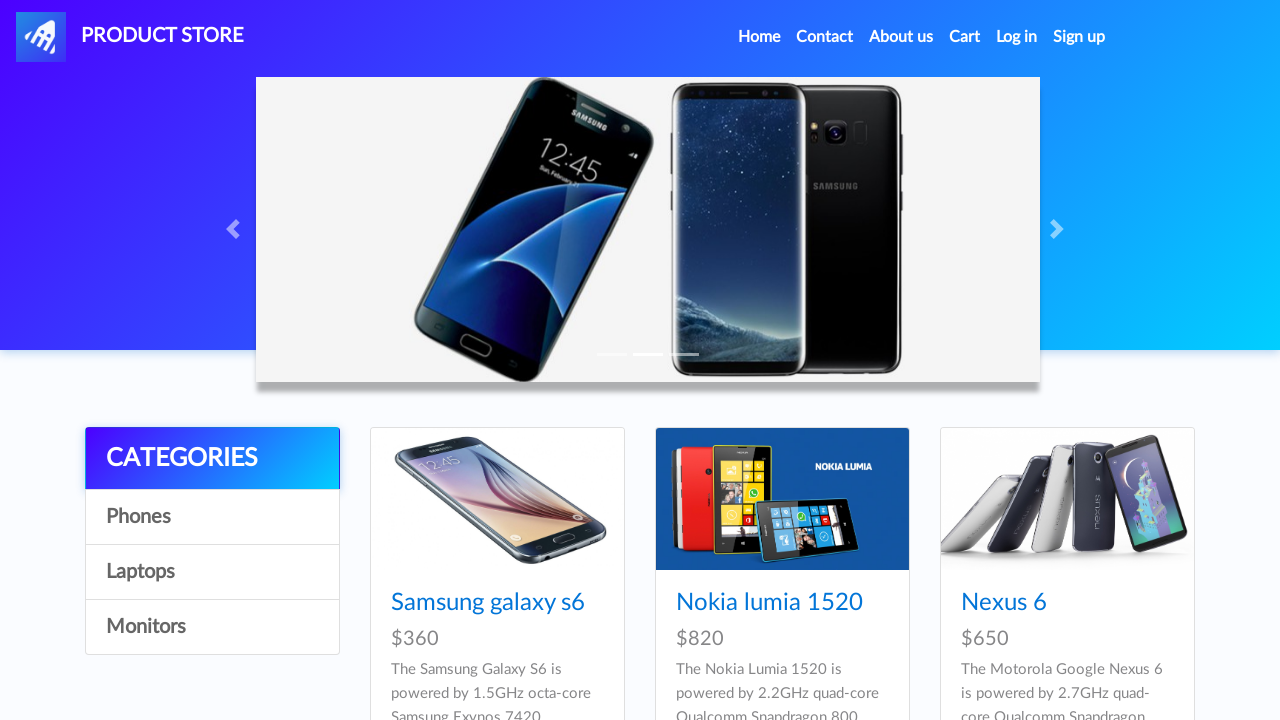